Tests that whitespace is trimmed from edited todo text

Starting URL: https://demo.playwright.dev/todomvc

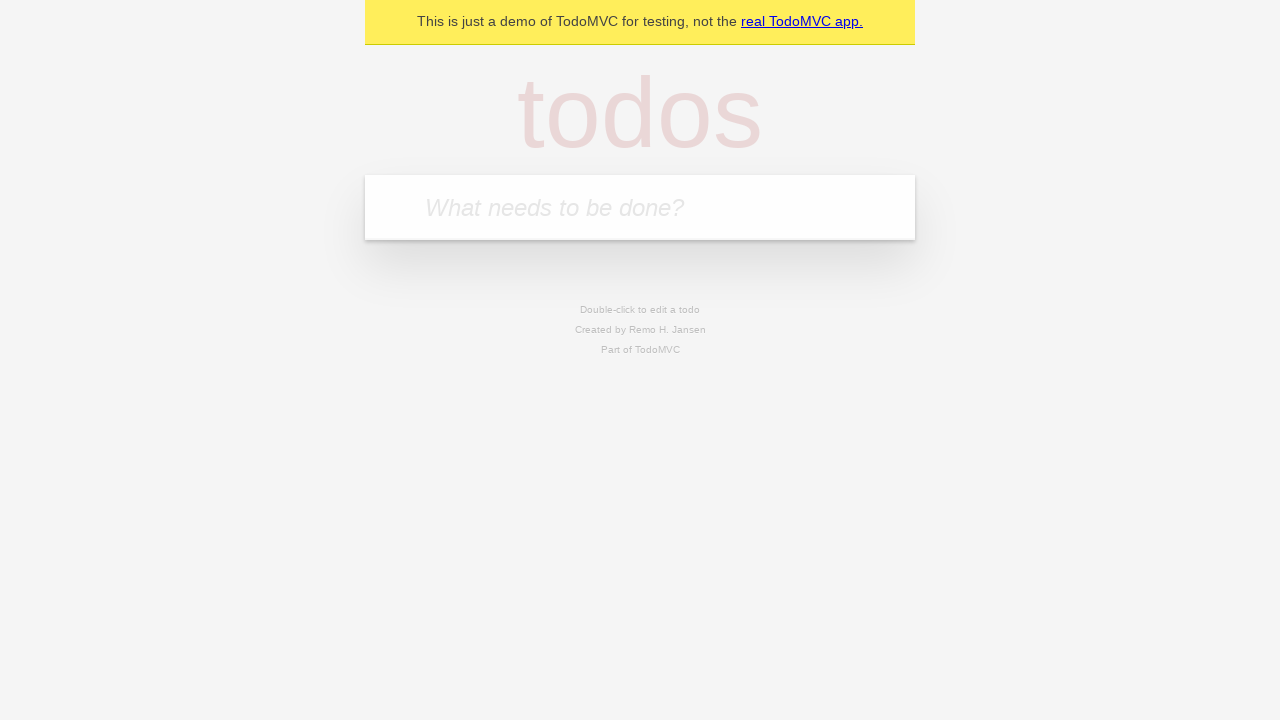

Filled new todo input with 'buy some cheese' on .new-todo
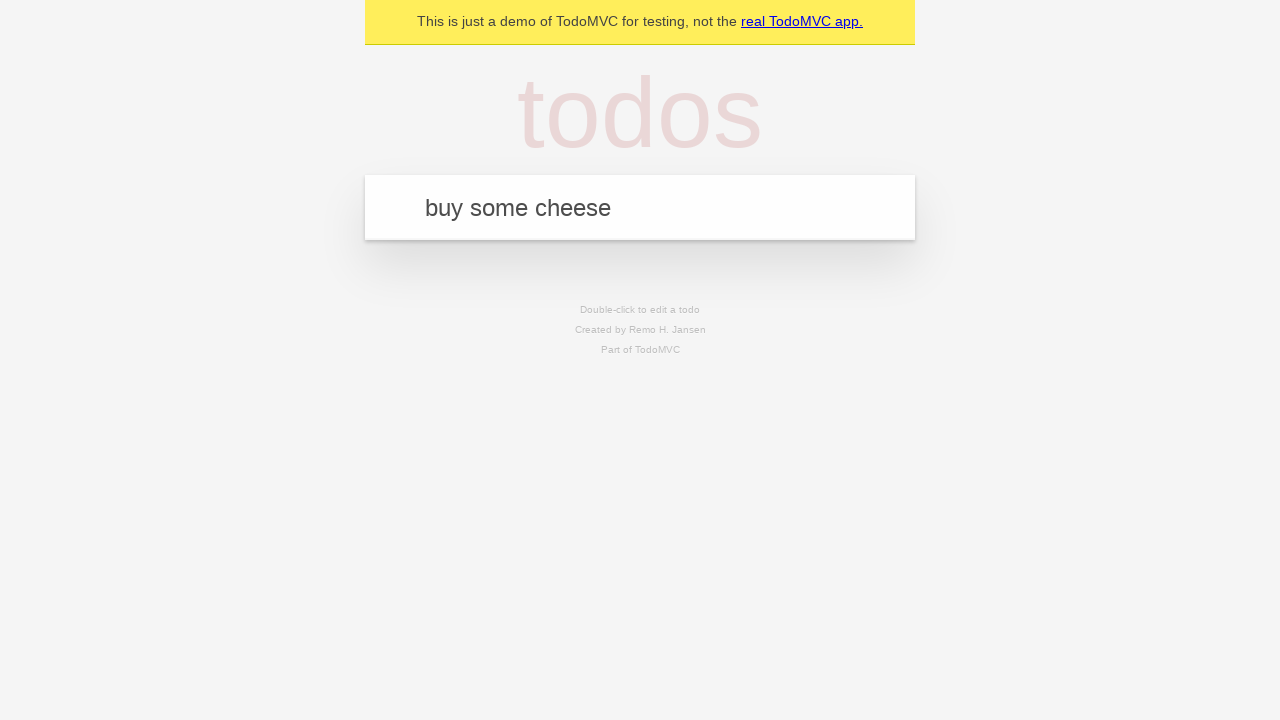

Pressed Enter to create first todo on .new-todo
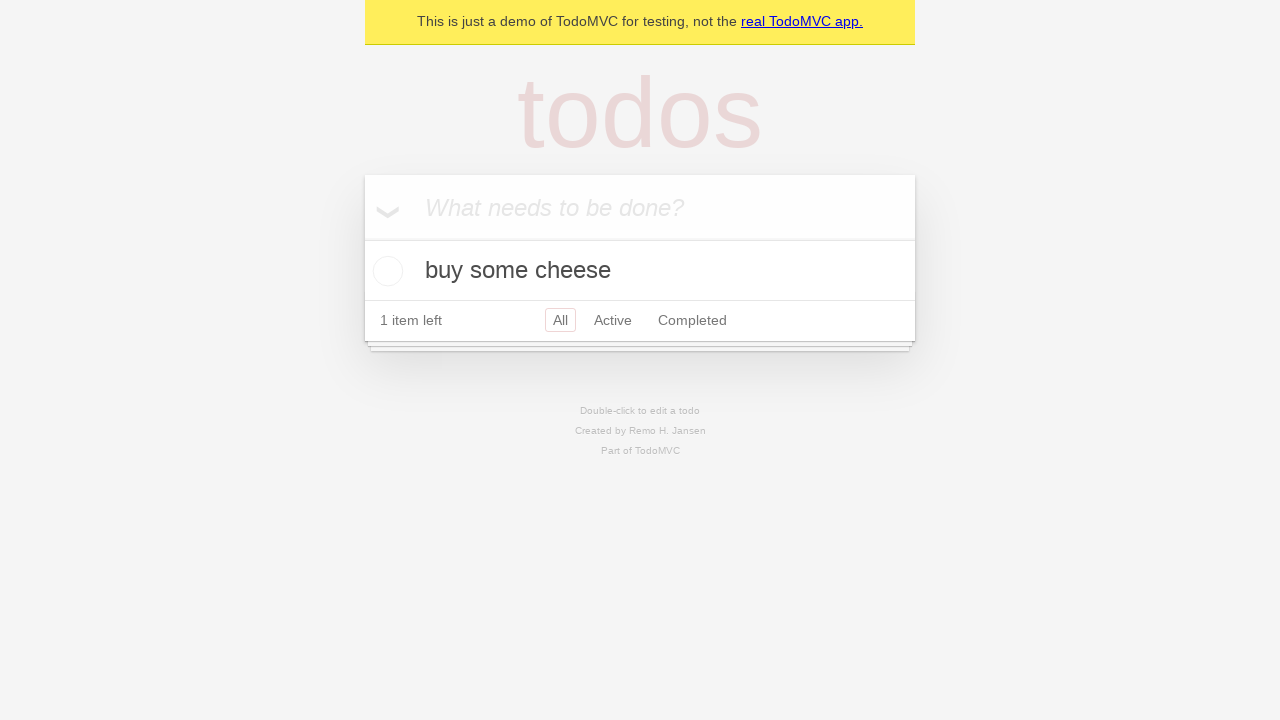

Filled new todo input with 'feed the cat' on .new-todo
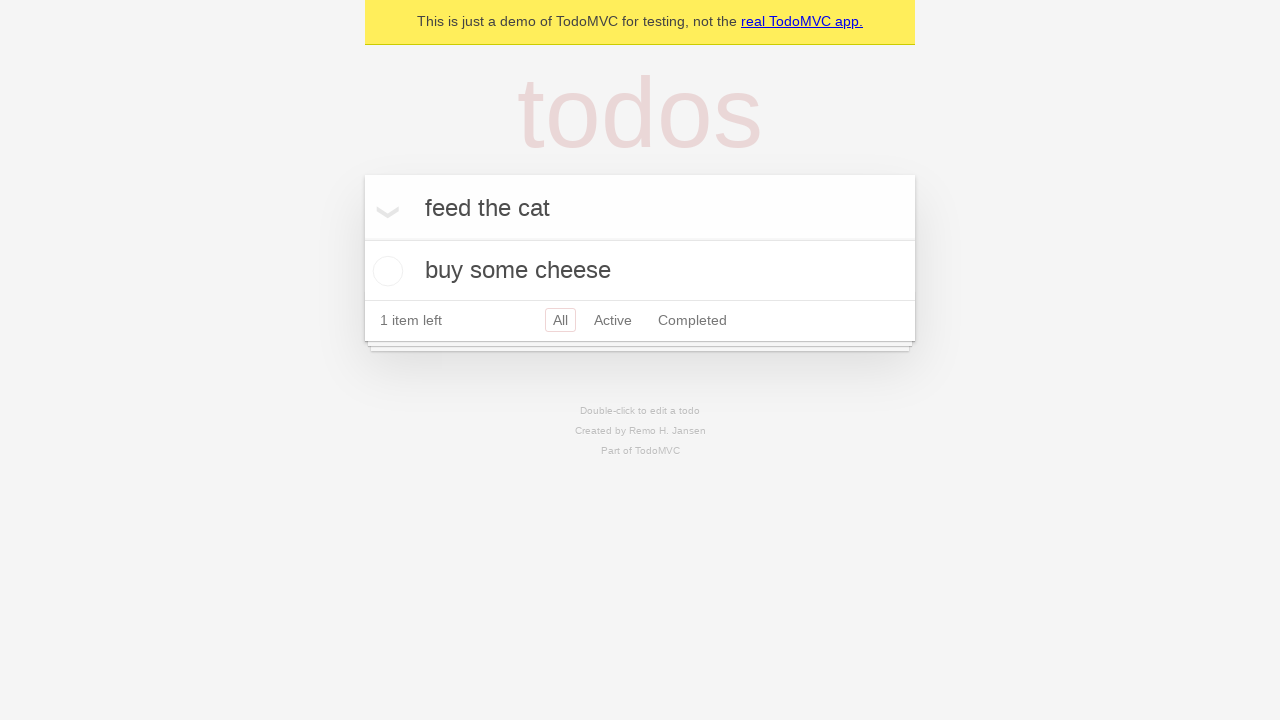

Pressed Enter to create second todo on .new-todo
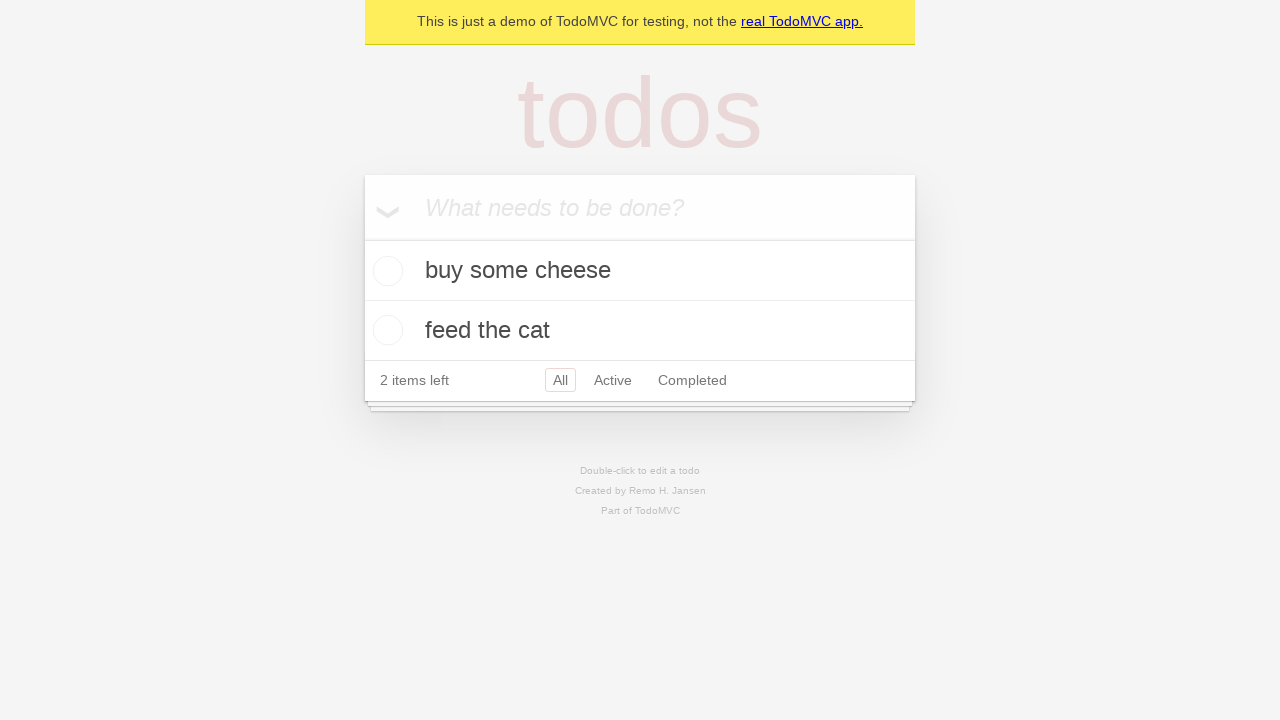

Filled new todo input with 'book a doctors appointment' on .new-todo
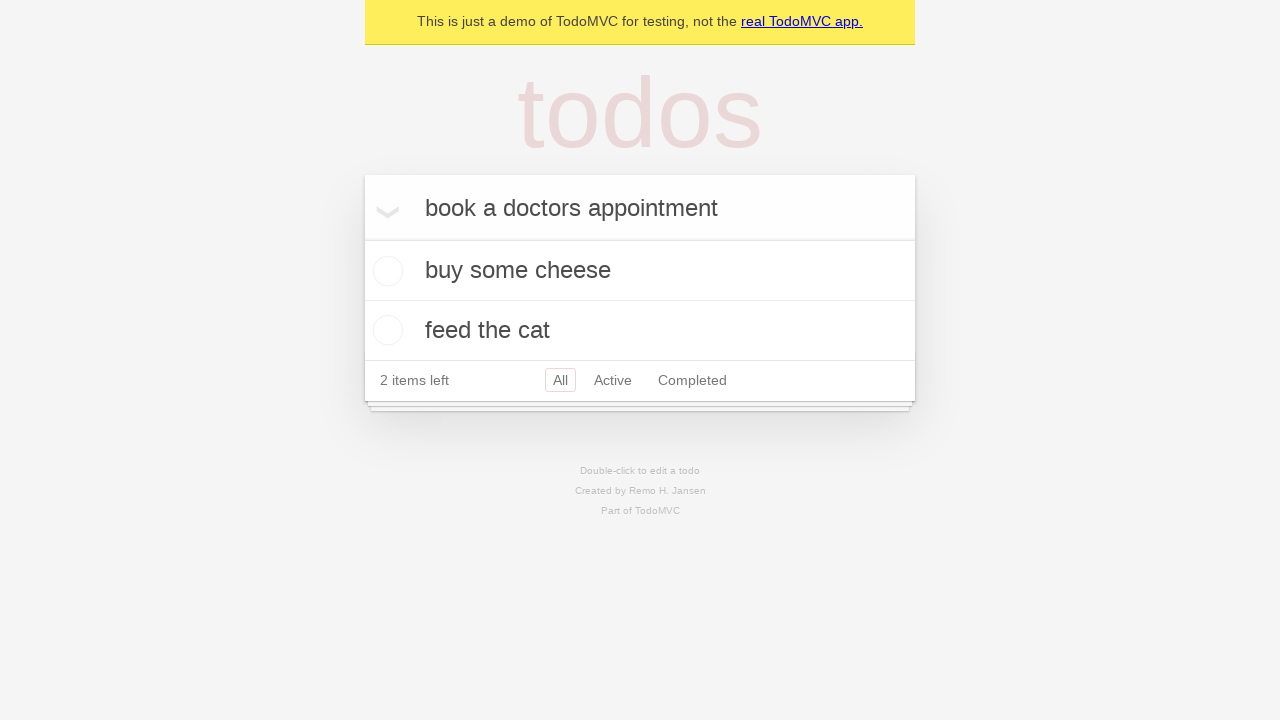

Pressed Enter to create third todo on .new-todo
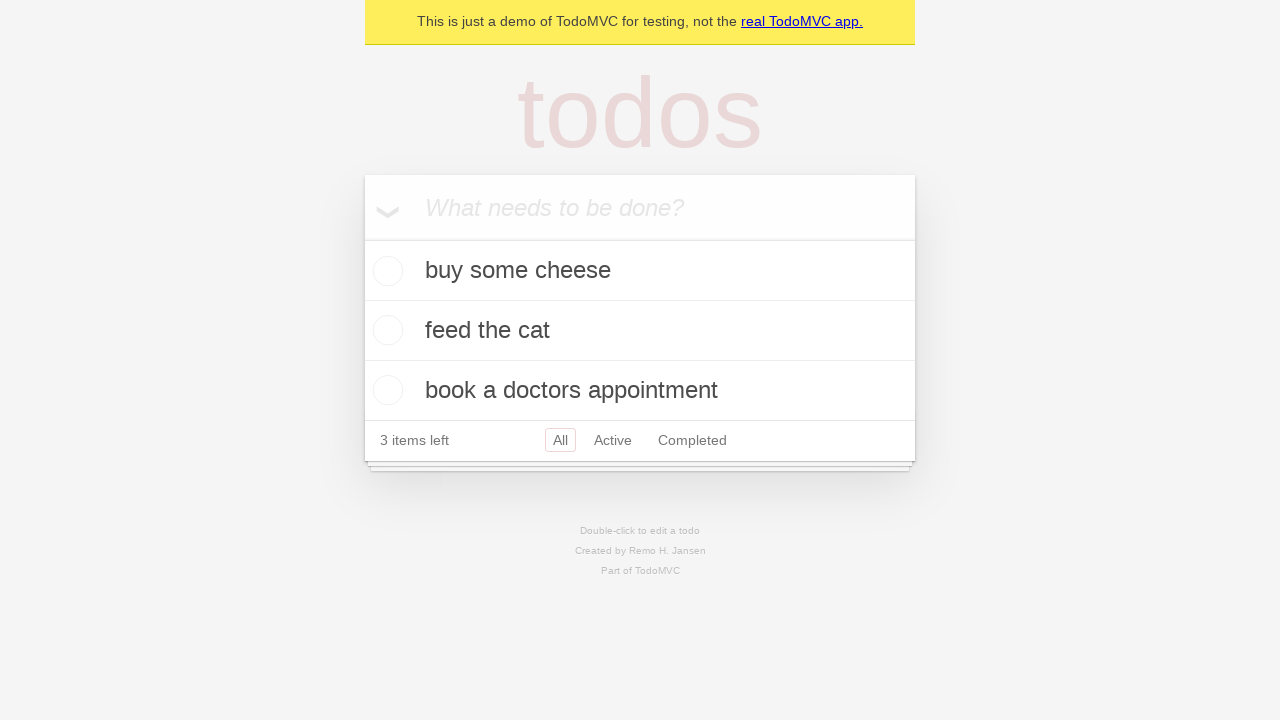

Waited for third todo item to be created
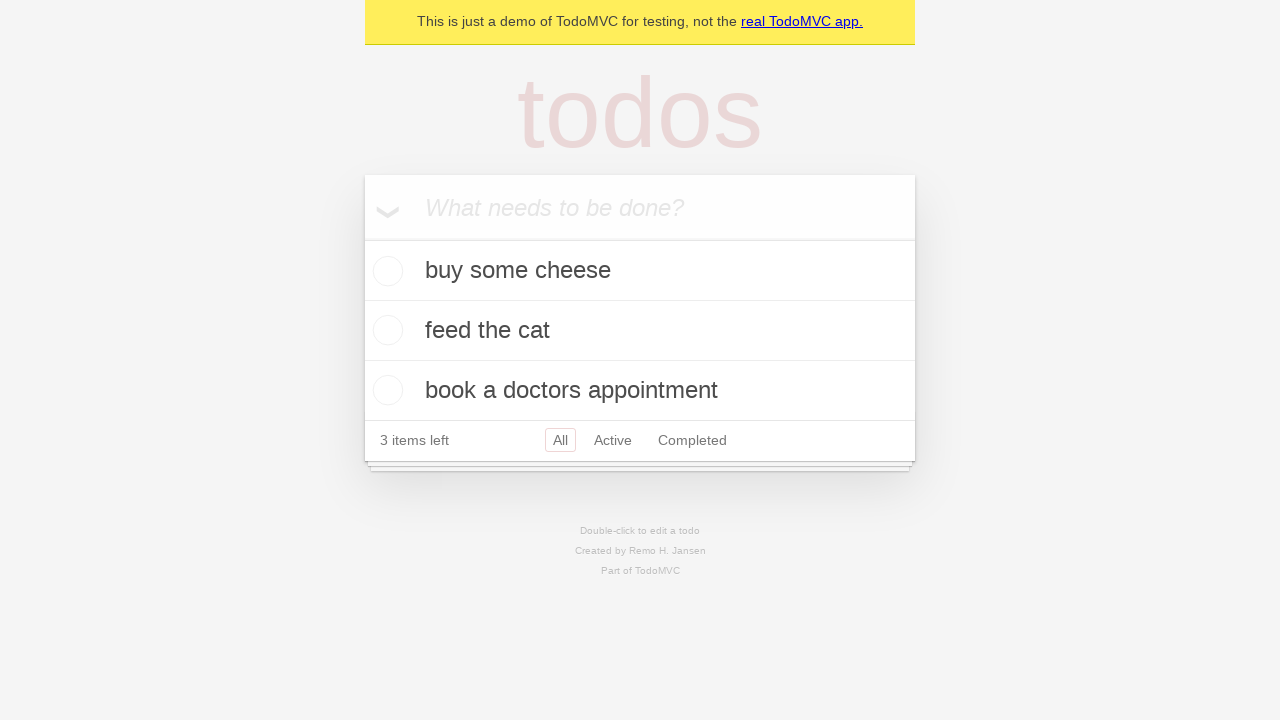

Double-clicked second todo item to enter edit mode at (640, 331) on .todo-list li >> nth=1
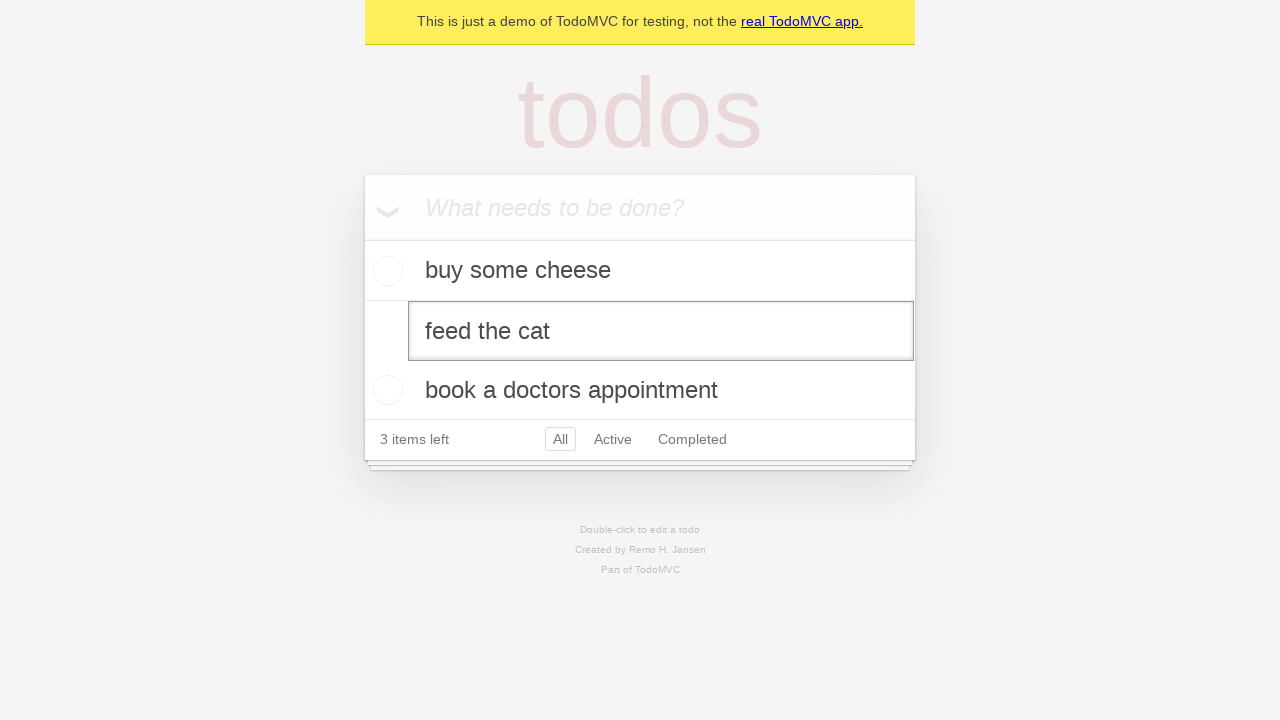

Filled edit field with '    buy some sausages    ' (with whitespace) on .todo-list li >> nth=1 >> .edit
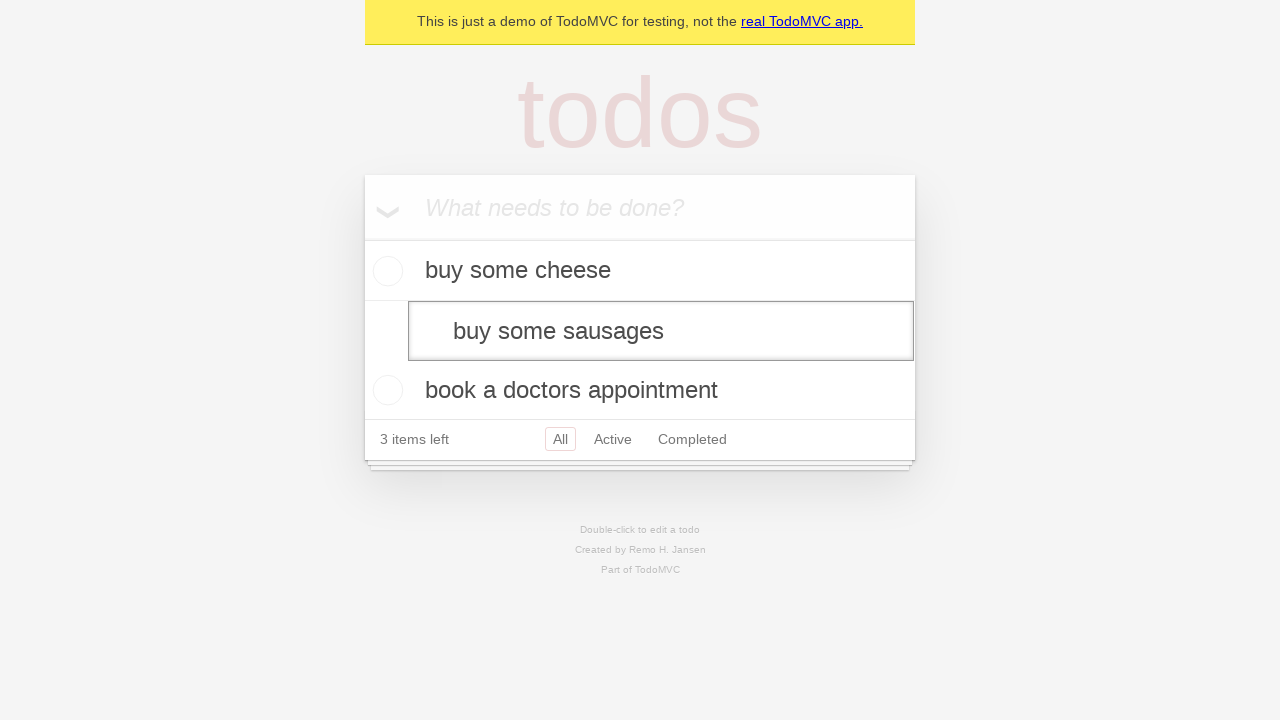

Pressed Enter to save edited todo, verifying whitespace is trimmed on .todo-list li >> nth=1 >> .edit
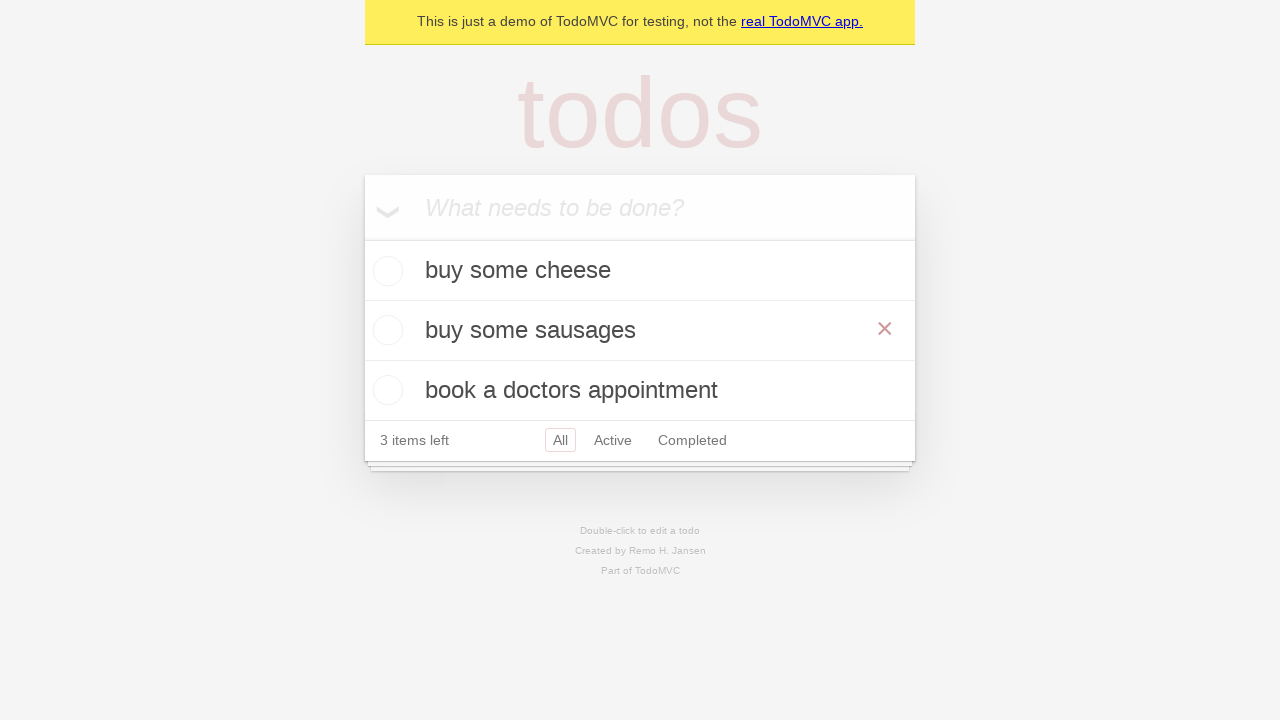

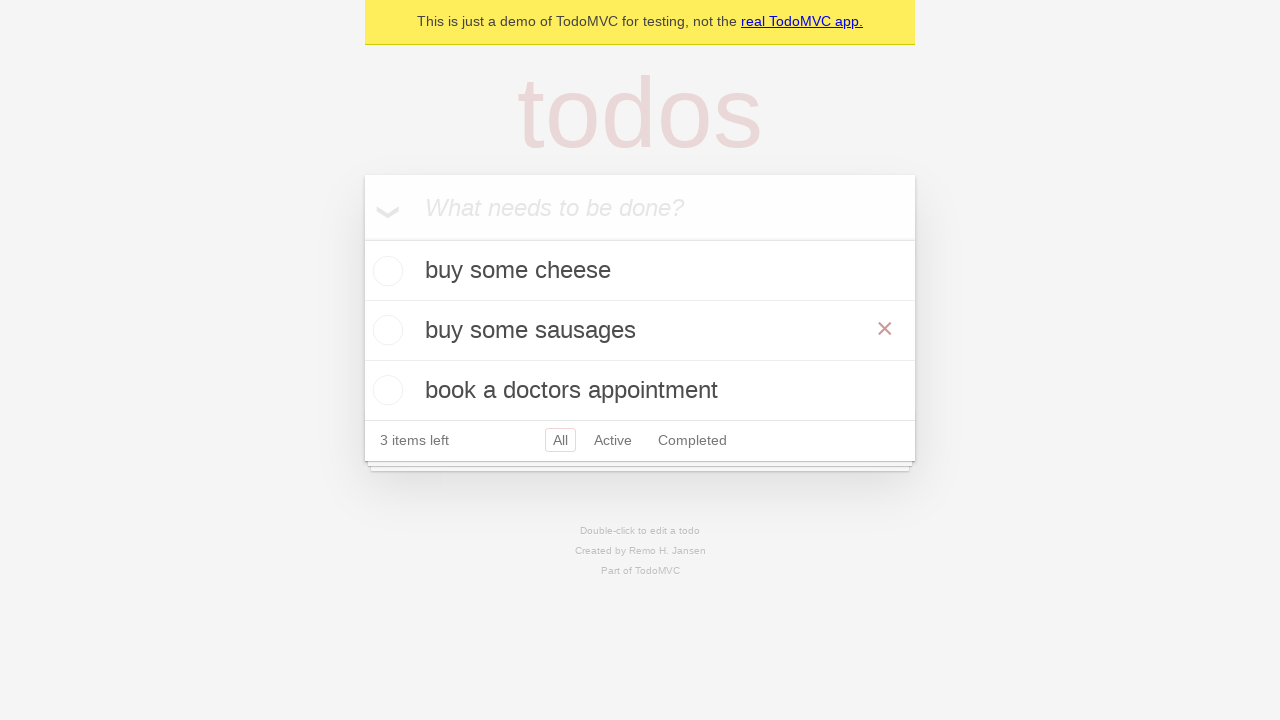